Navigates to the Wisequarter website homepage

Starting URL: https://www.wisequarter.com

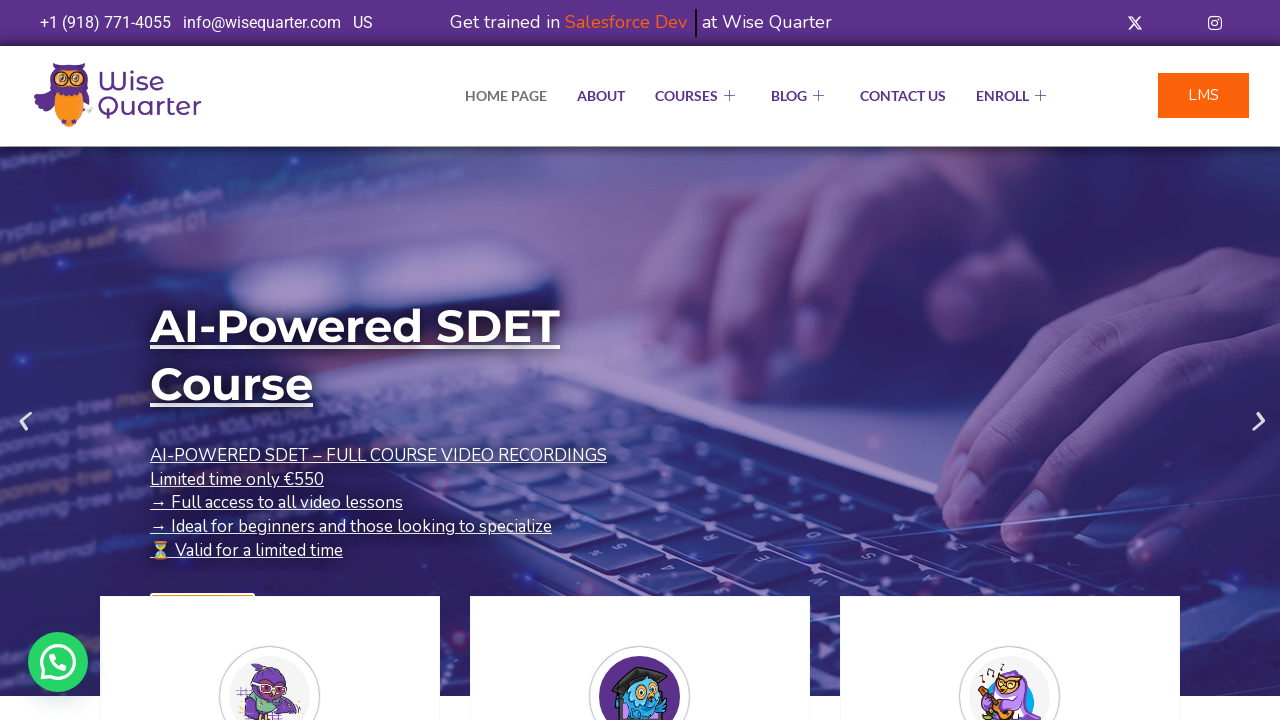

Waited for Wisequarter homepage to load completely (networkidle state reached)
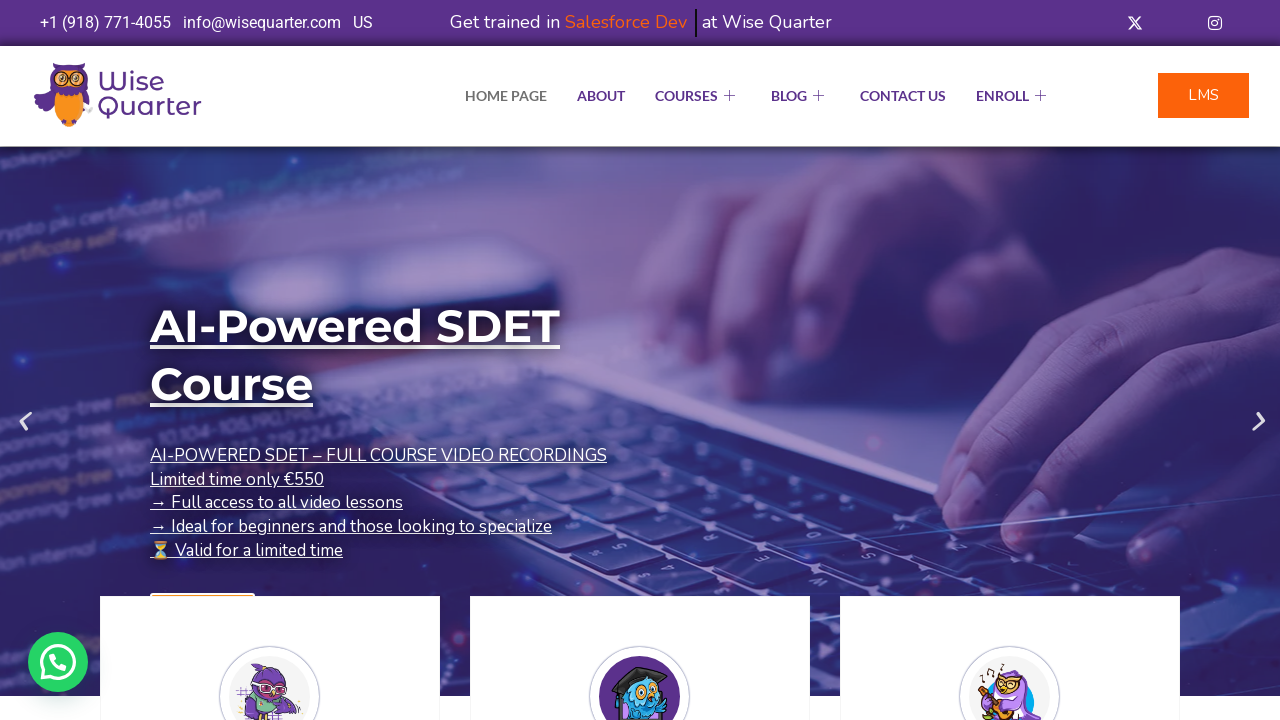

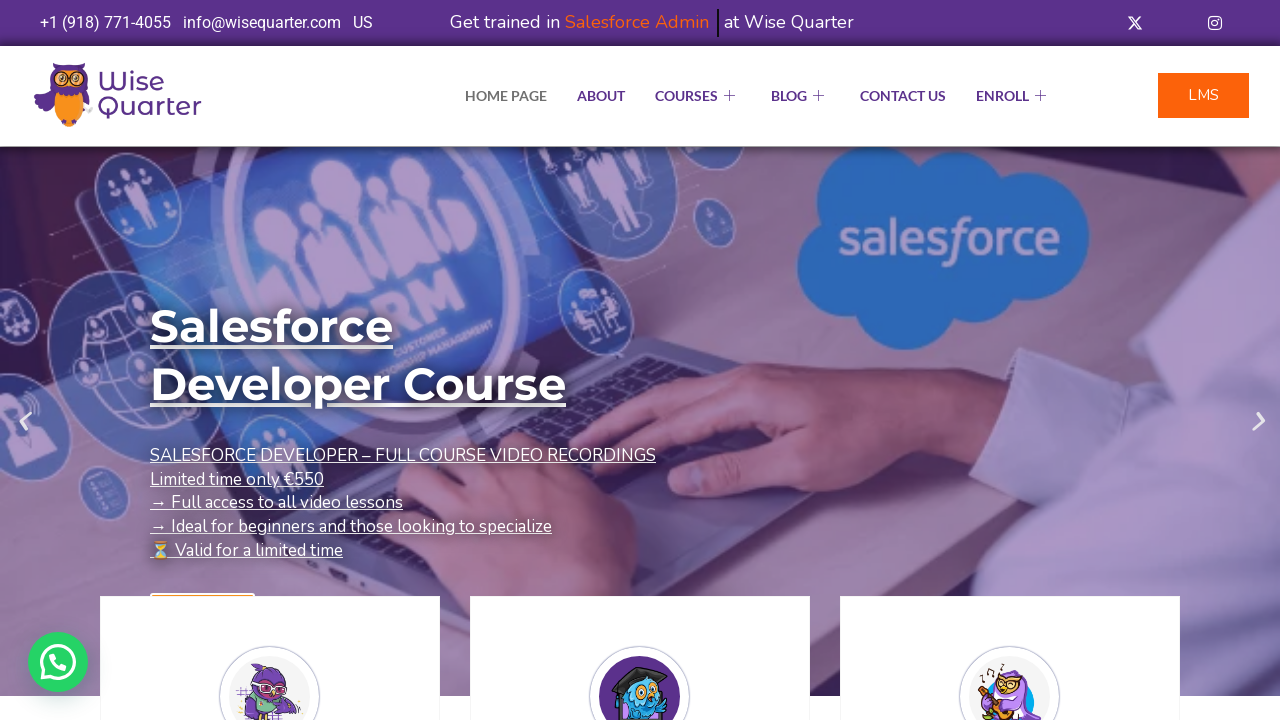